Tests editing a todo item by double-clicking, filling new text, and pressing Enter

Starting URL: https://demo.playwright.dev/todomvc

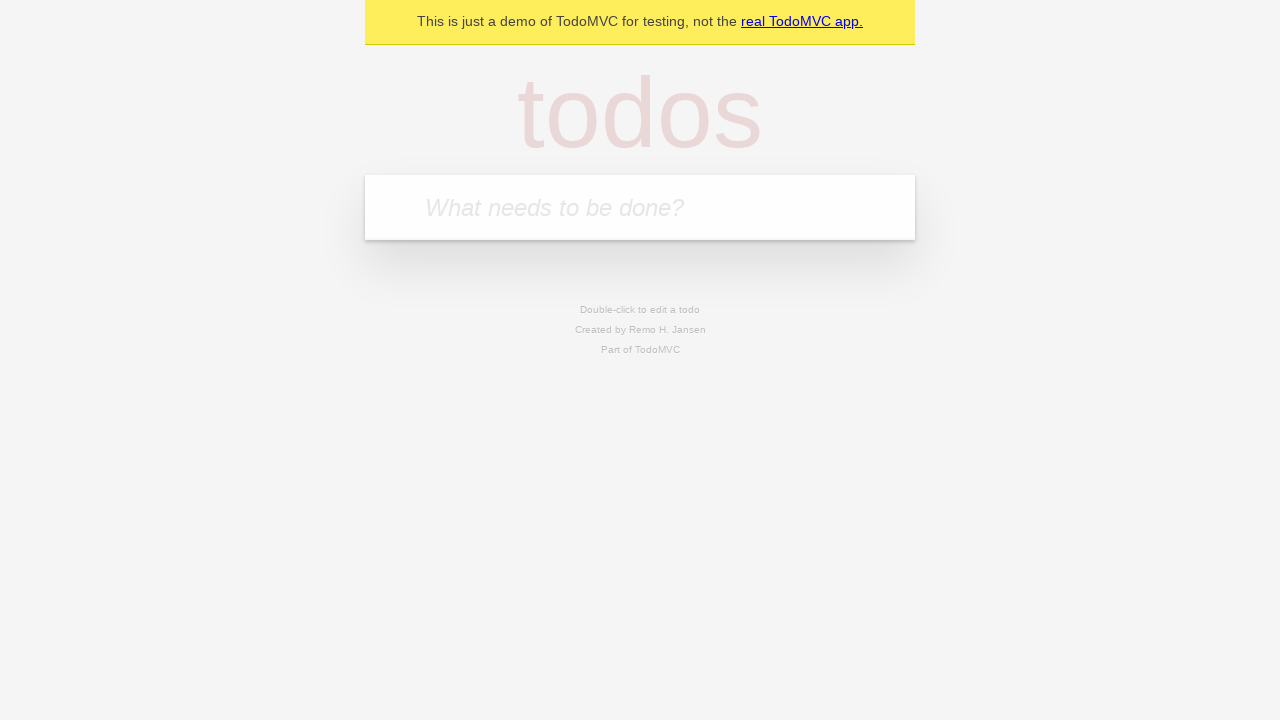

Filled todo input with 'buy some cheese' on internal:attr=[placeholder="What needs to be done?"i]
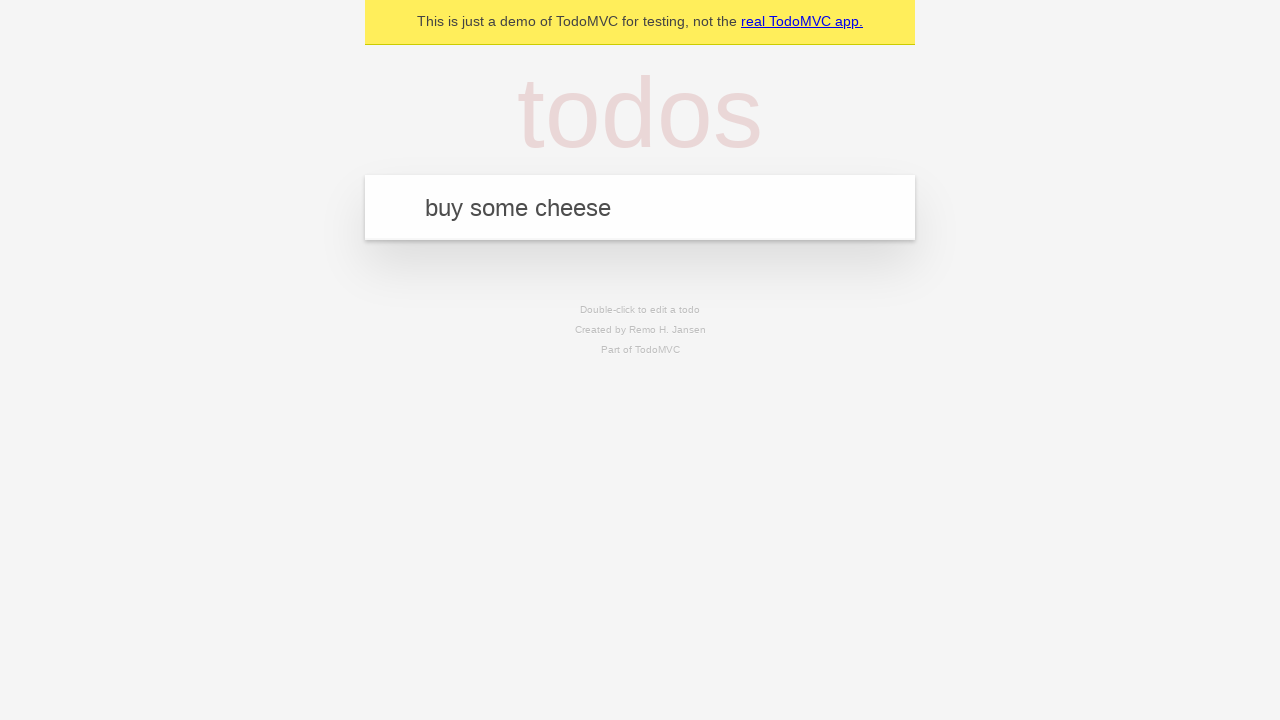

Pressed Enter to create first todo on internal:attr=[placeholder="What needs to be done?"i]
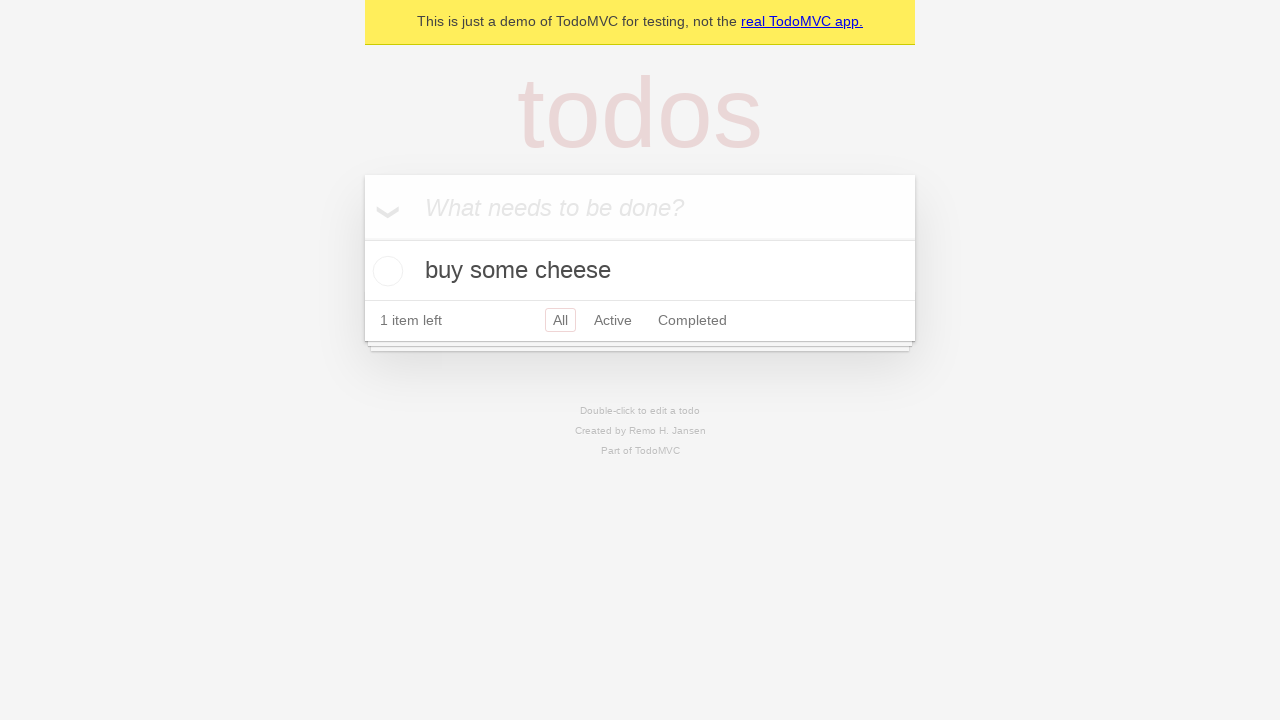

Filled todo input with 'feed the cat' on internal:attr=[placeholder="What needs to be done?"i]
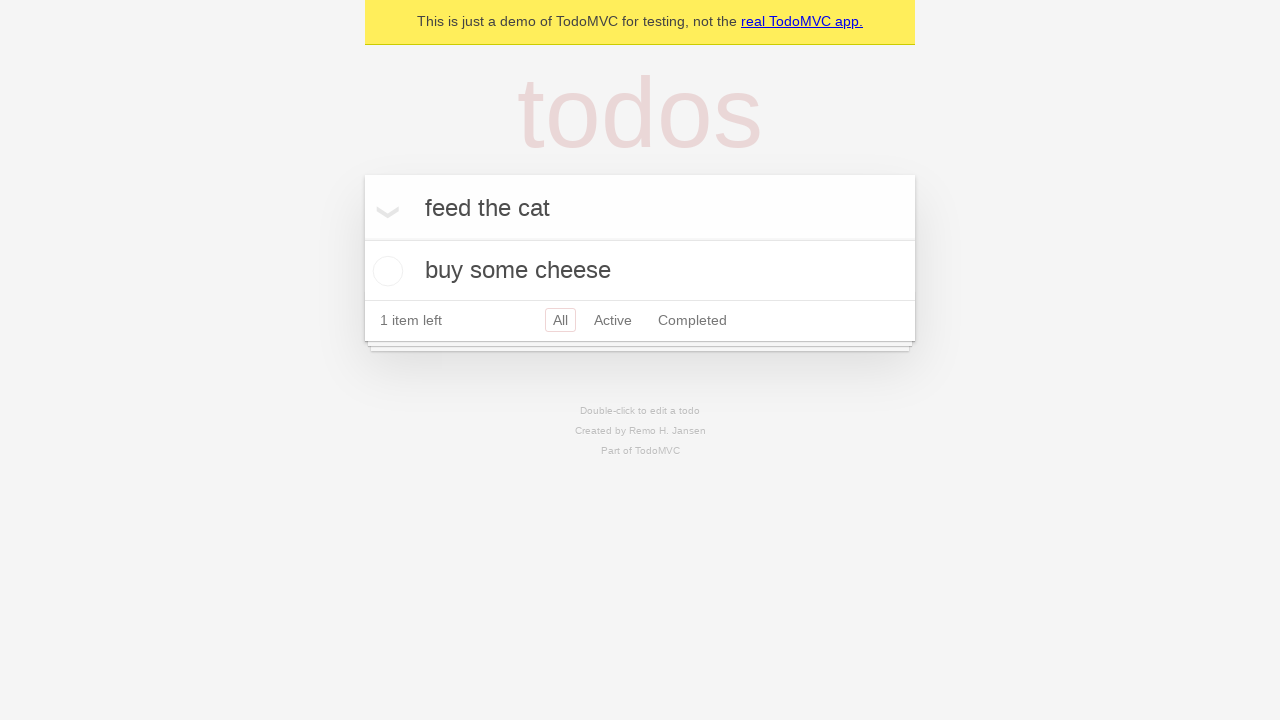

Pressed Enter to create second todo on internal:attr=[placeholder="What needs to be done?"i]
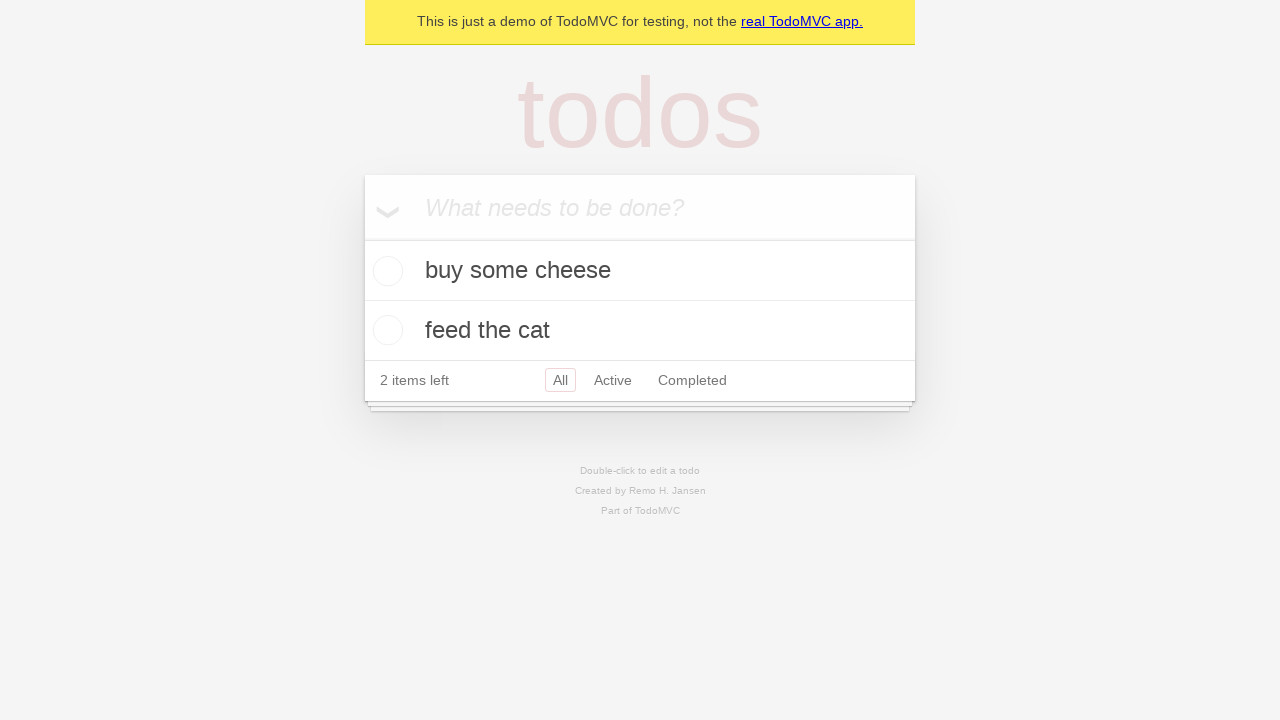

Filled todo input with 'book a doctors appointment' on internal:attr=[placeholder="What needs to be done?"i]
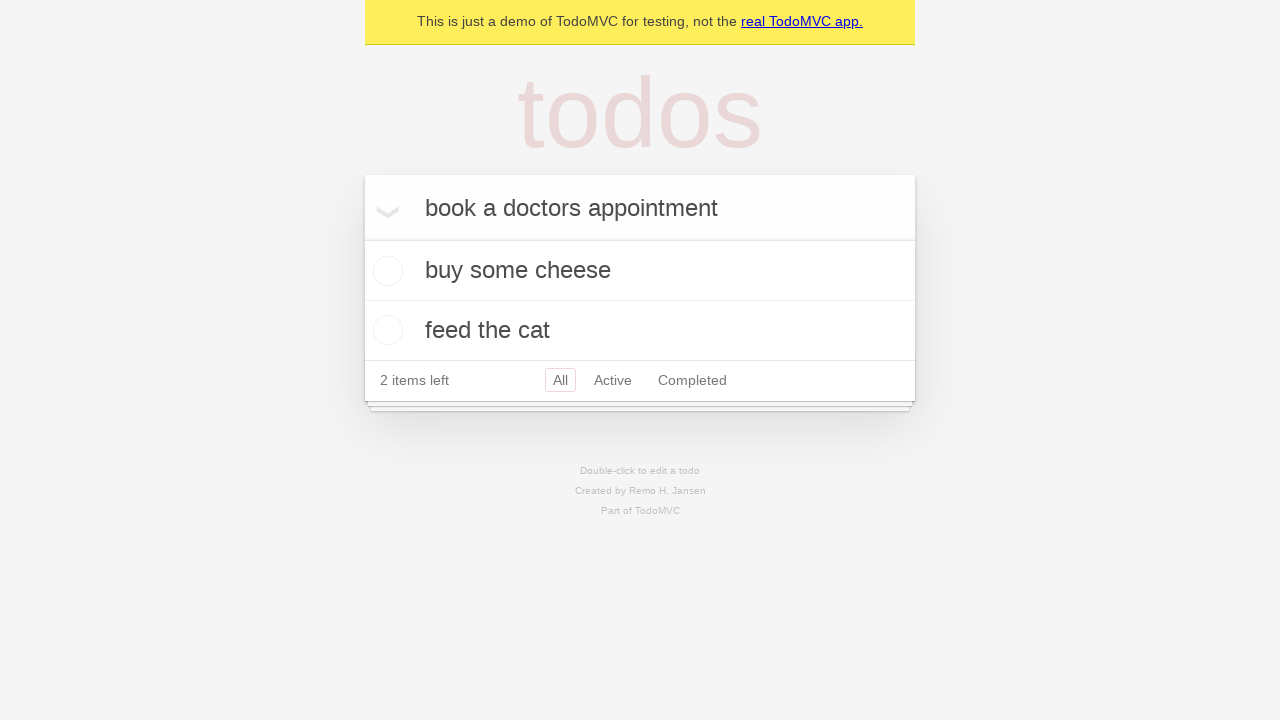

Pressed Enter to create third todo on internal:attr=[placeholder="What needs to be done?"i]
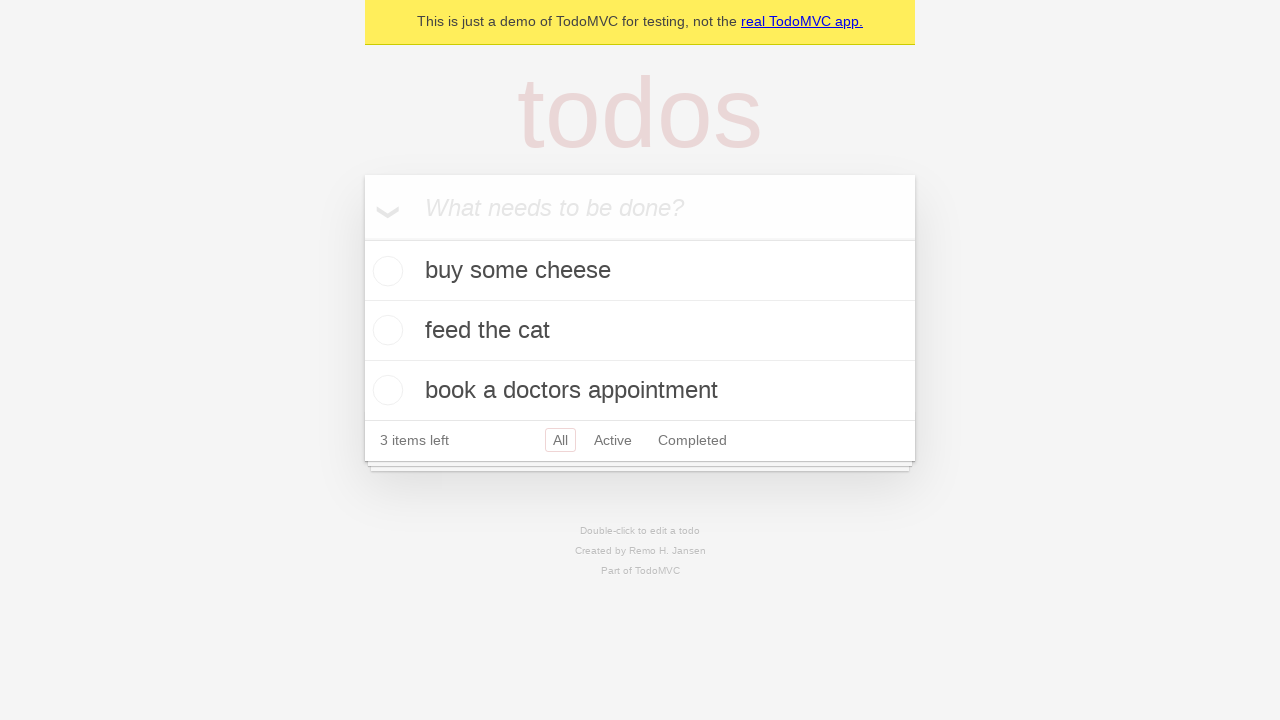

Double-clicked second todo item to enter edit mode at (640, 331) on internal:testid=[data-testid="todo-item"s] >> nth=1
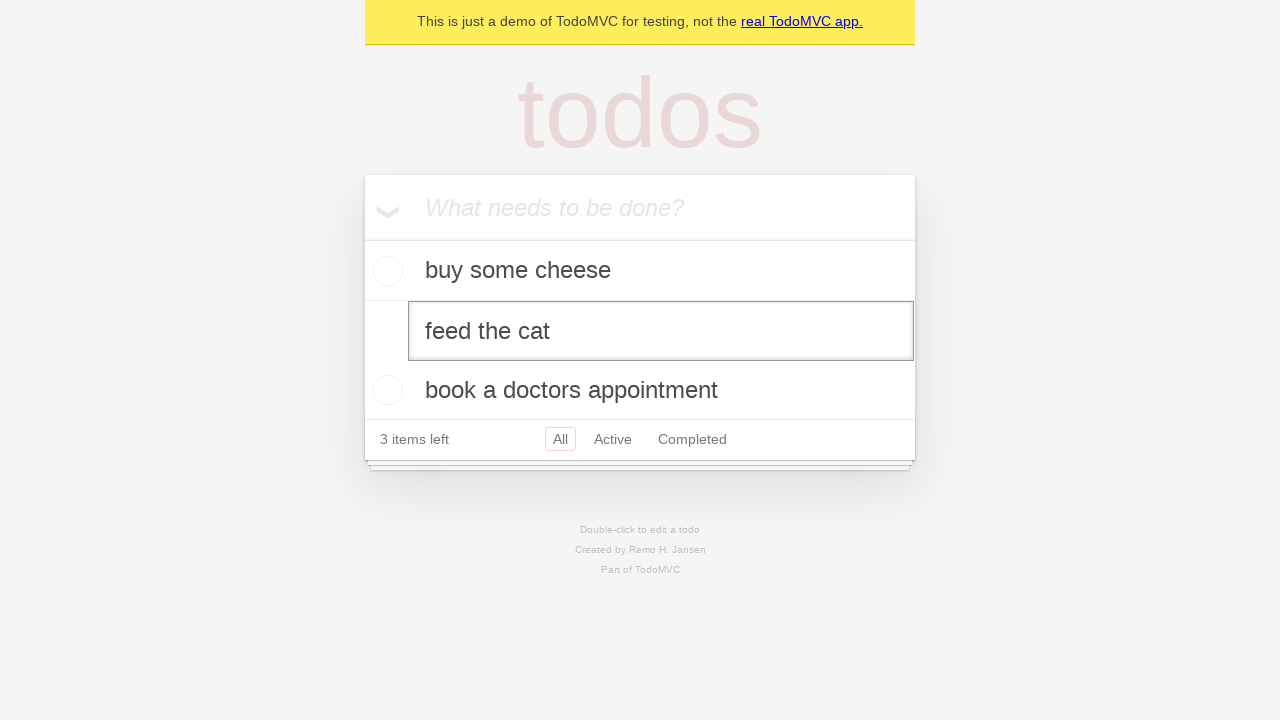

Filled edit textbox with new text 'buy some sausages' on internal:testid=[data-testid="todo-item"s] >> nth=1 >> internal:role=textbox[nam
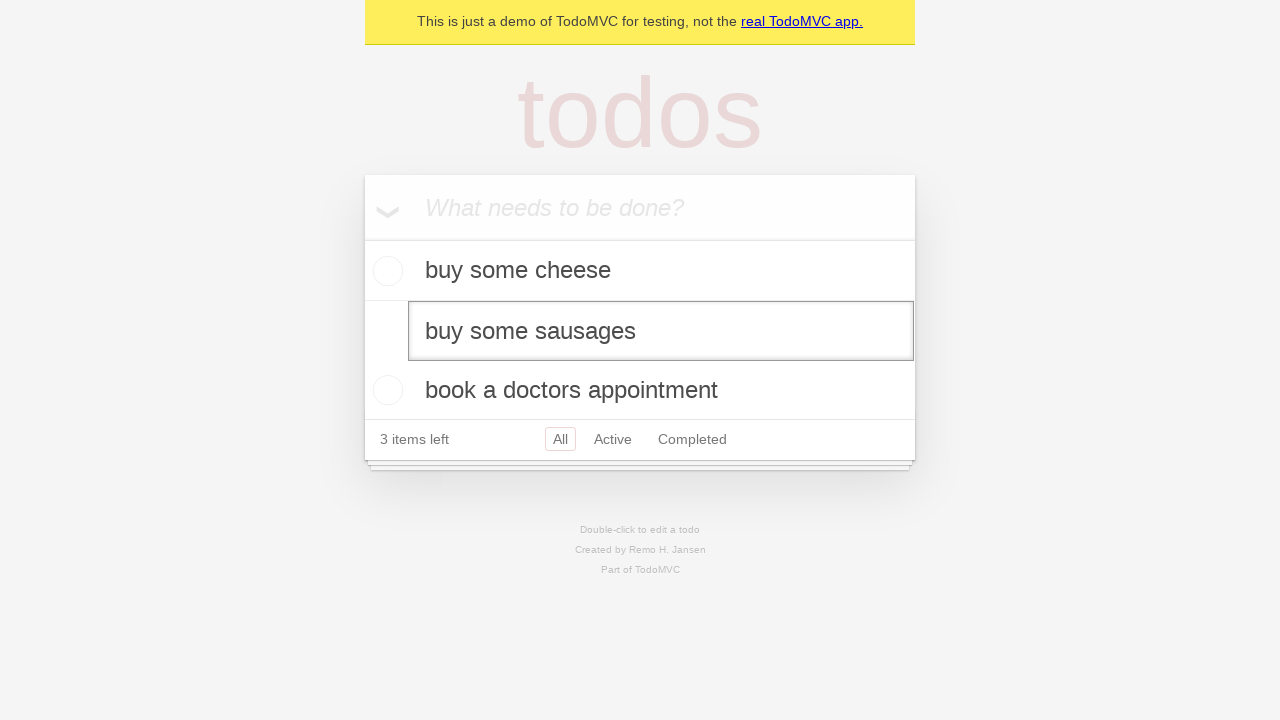

Pressed Enter to save the edited todo item on internal:testid=[data-testid="todo-item"s] >> nth=1 >> internal:role=textbox[nam
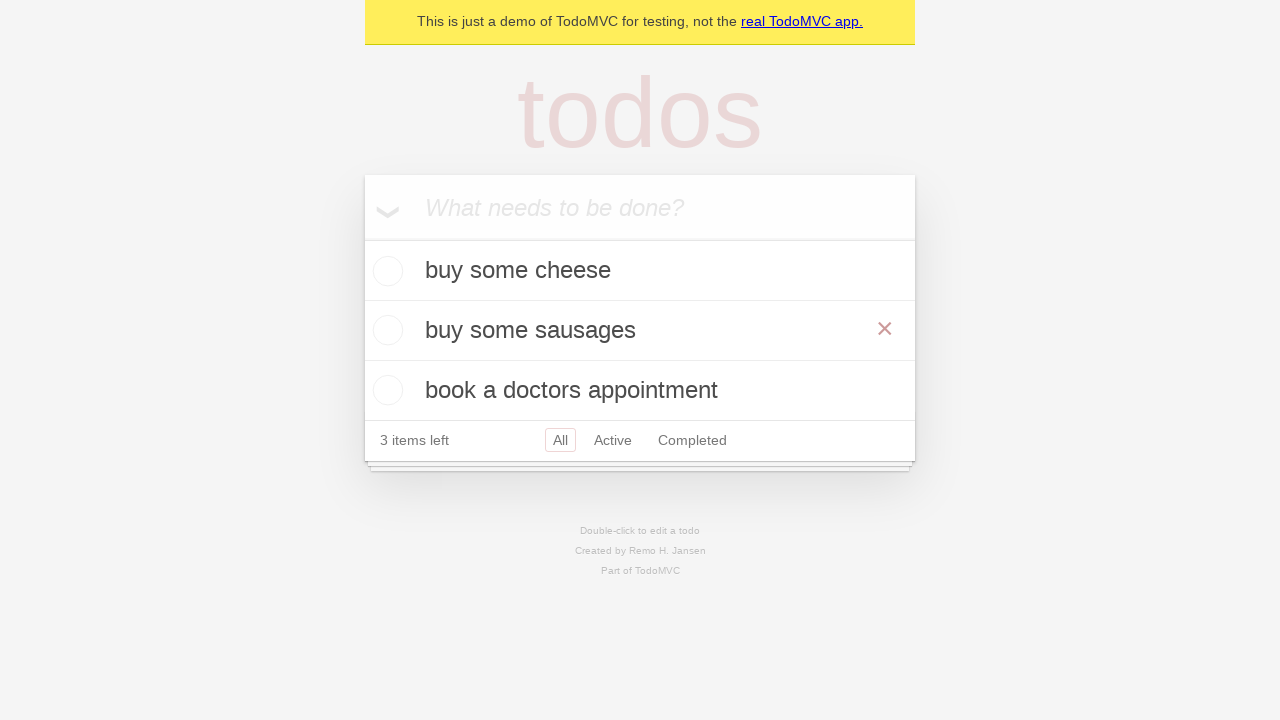

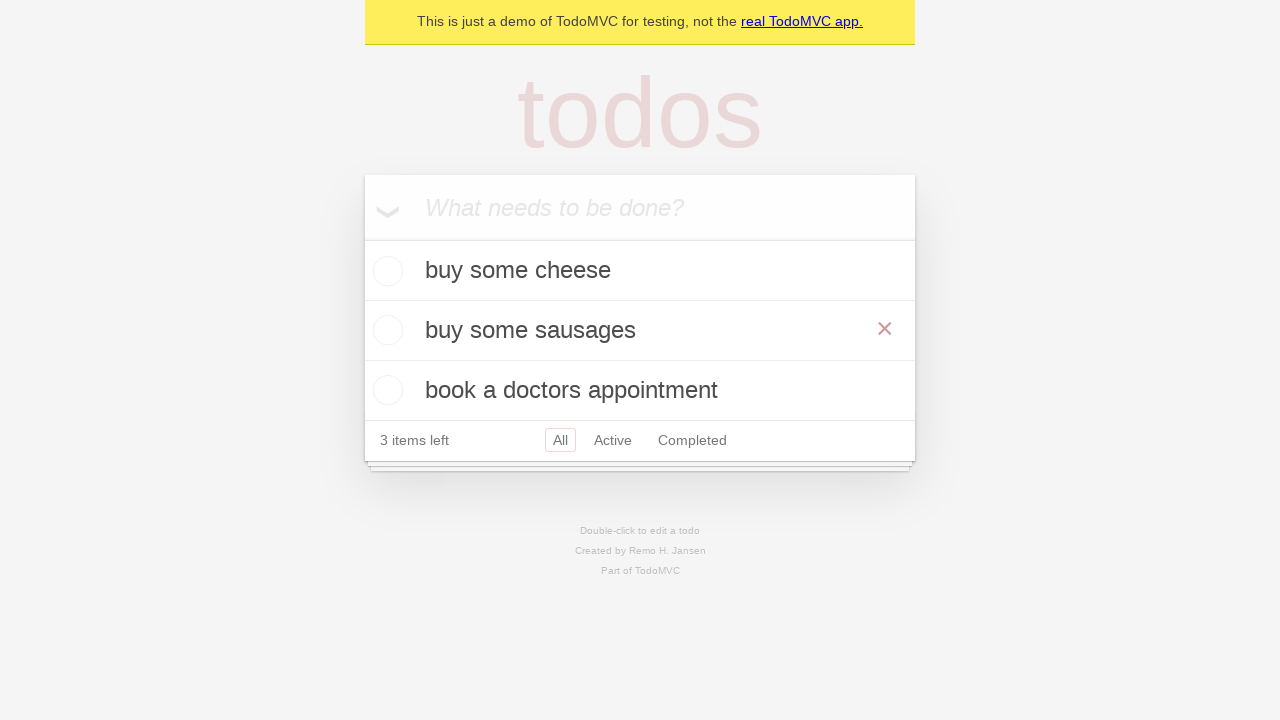